Tests a mathematical form by extracting two numbers from the page, calculating their sum, selecting the result from a dropdown, and submitting the form

Starting URL: http://suninjuly.github.io/selects1.html

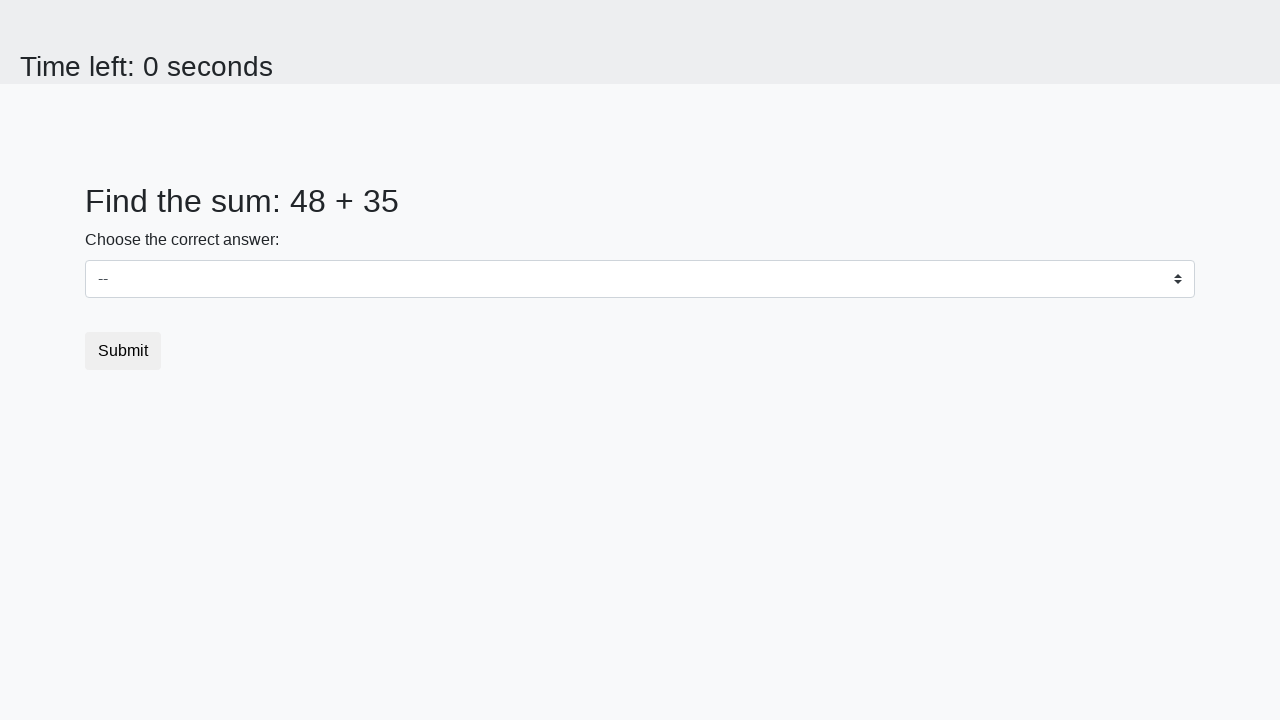

Located first number element (span#num1)
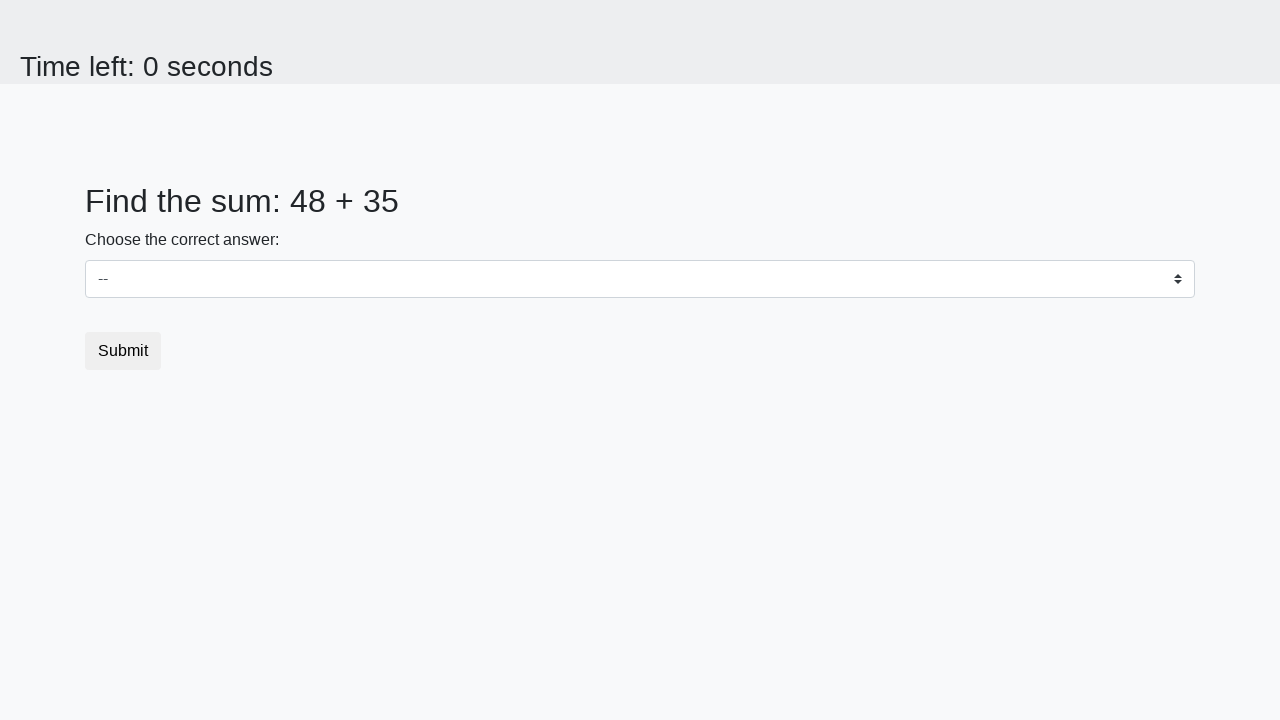

Extracted first number: 48
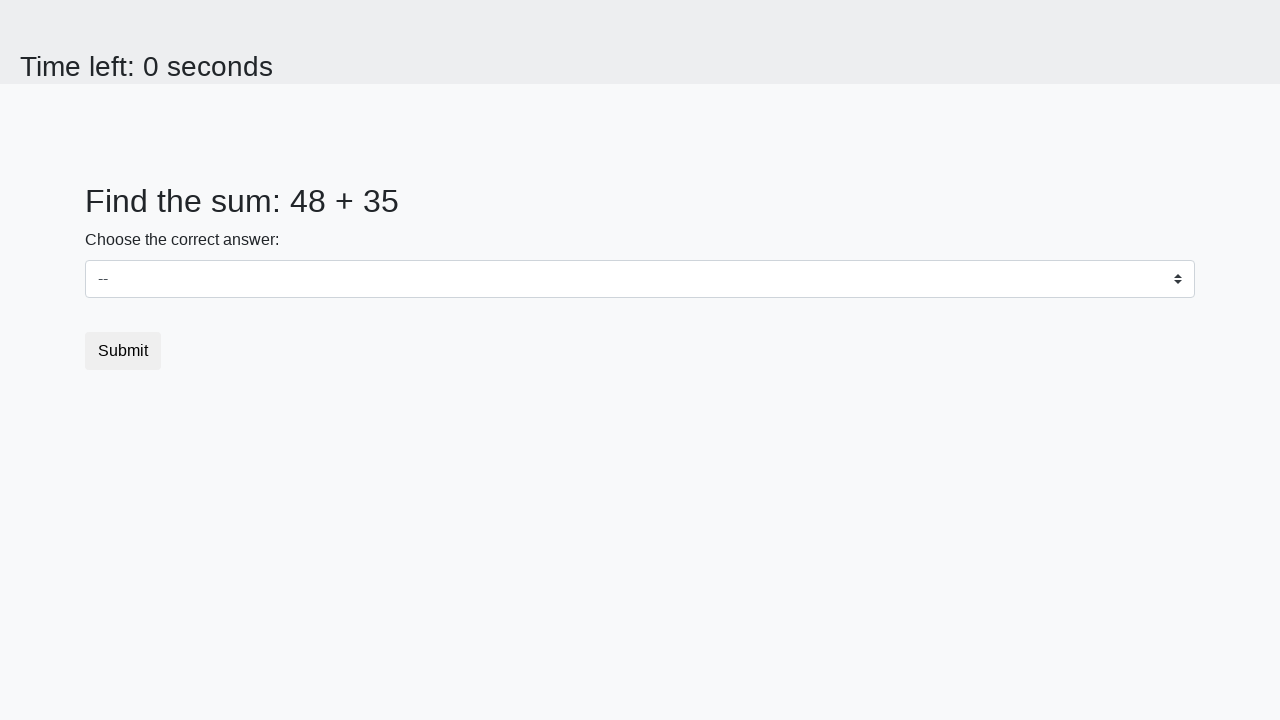

Located second number element (span#num2)
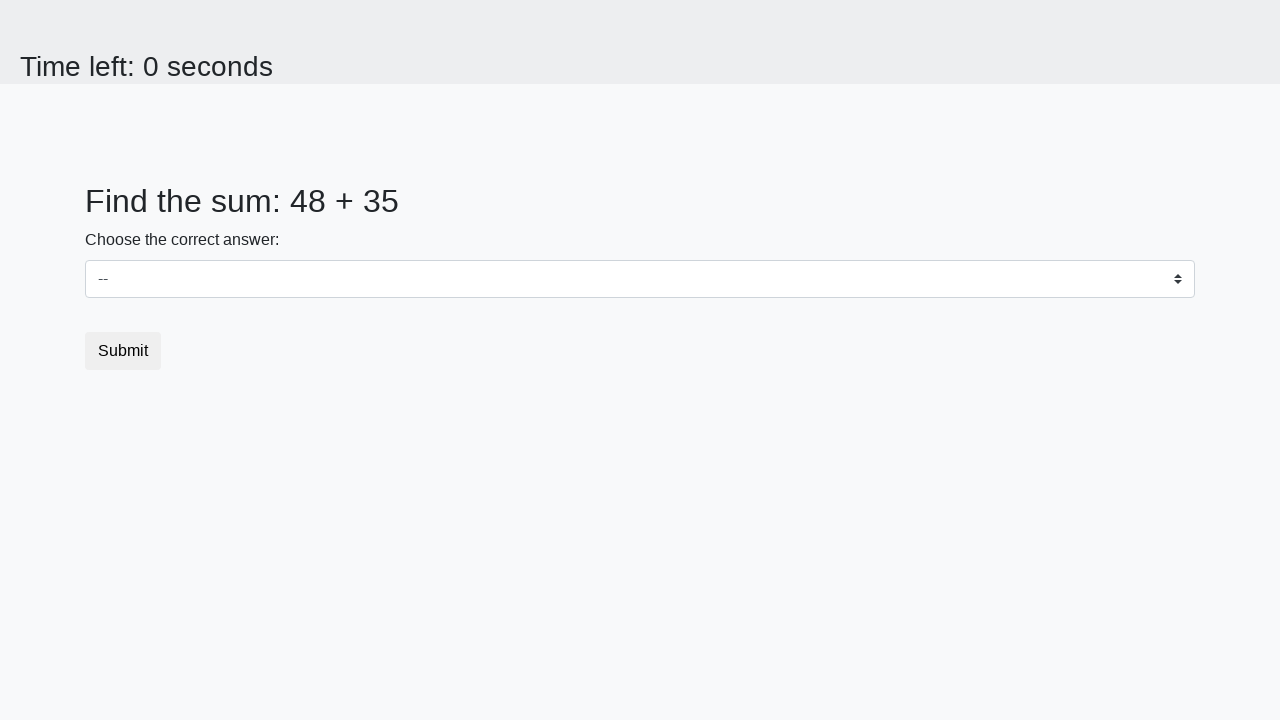

Extracted second number: 35
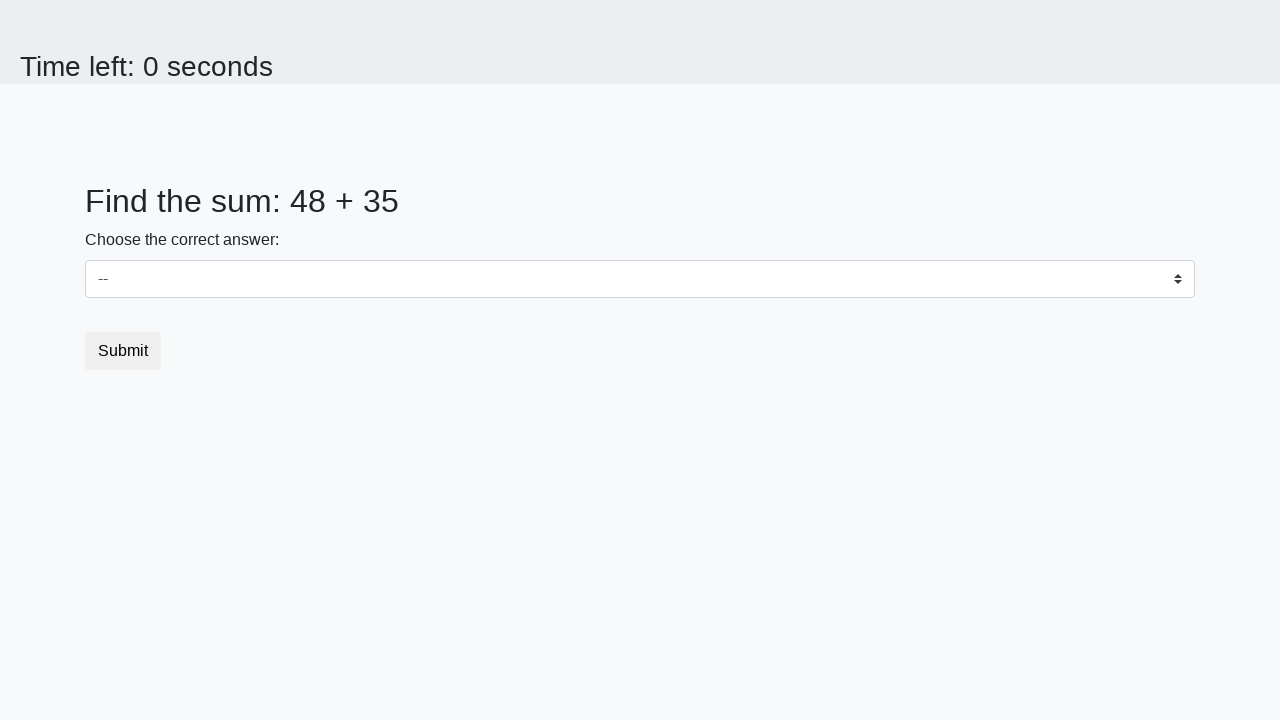

Calculated sum: 48 + 35 = 83
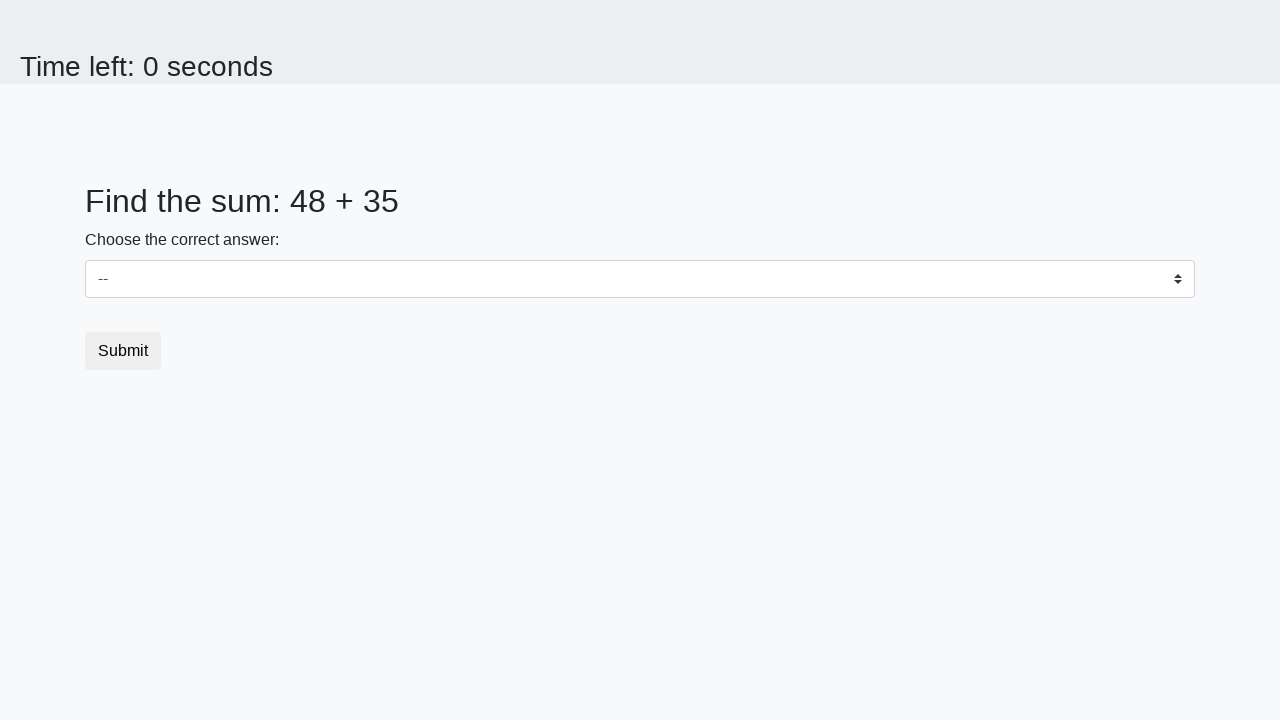

Selected '83' from dropdown on #dropdown
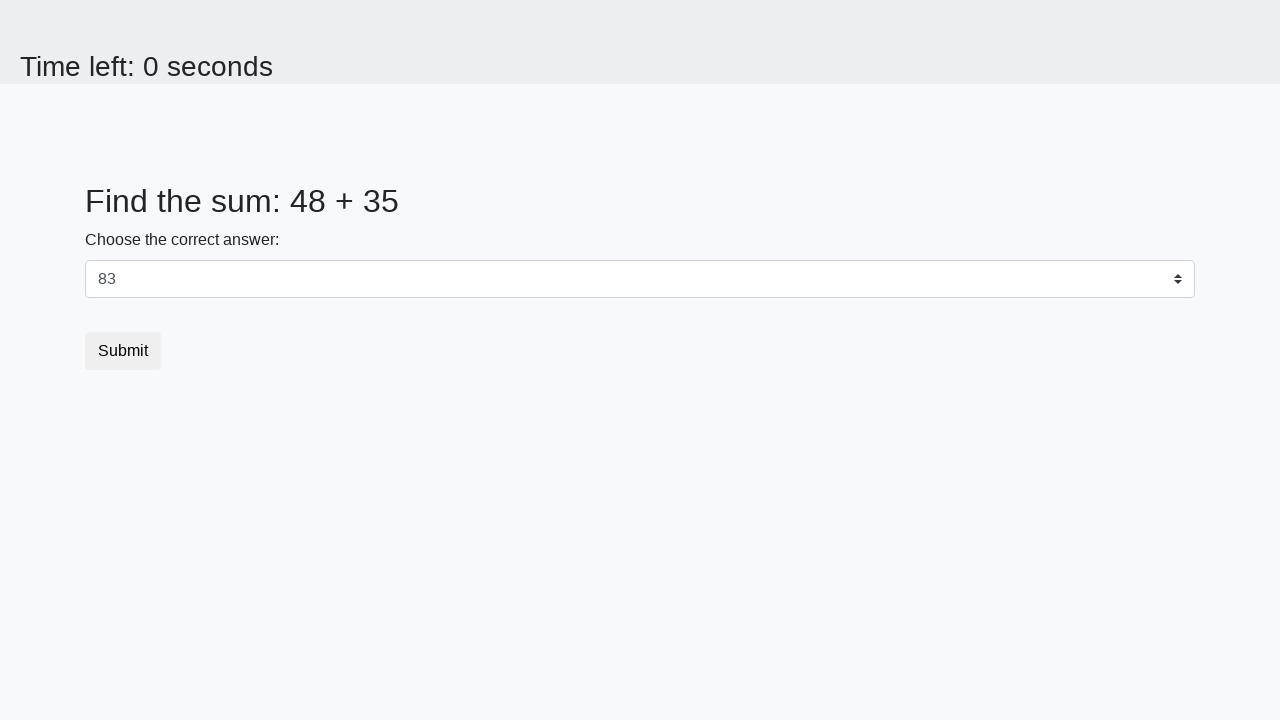

Clicked submit button at (123, 351) on .btn.btn-default
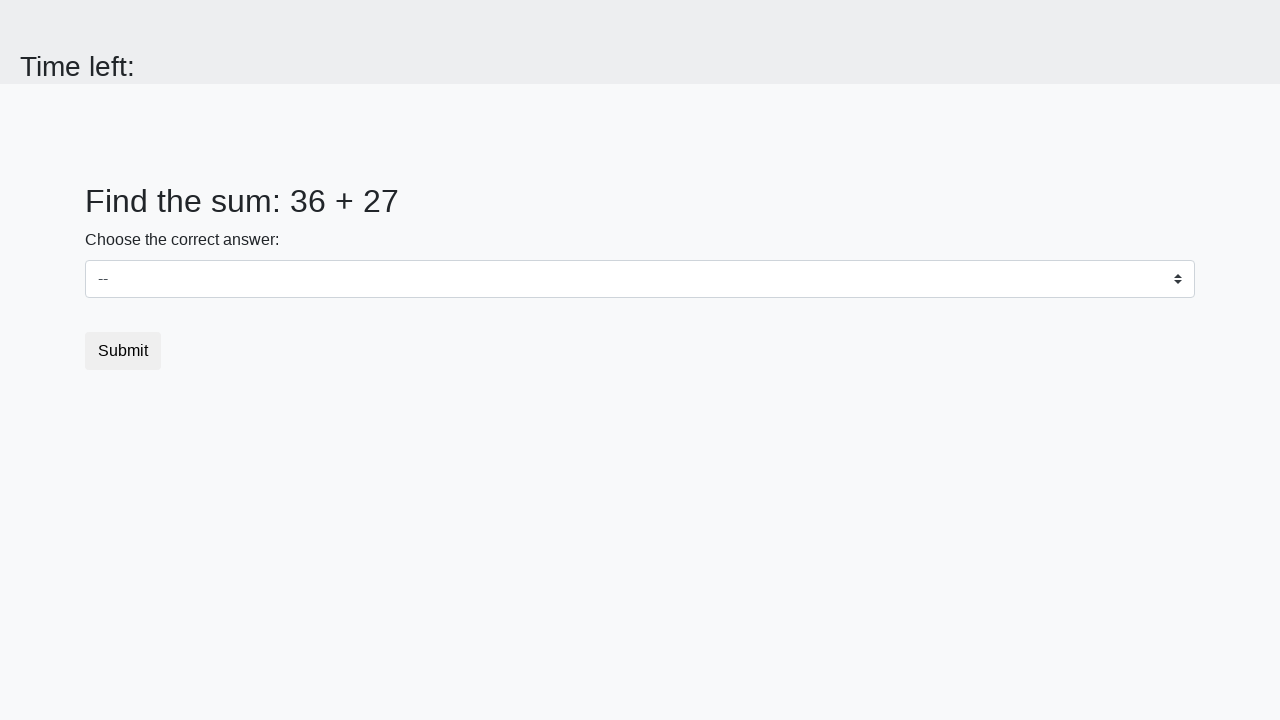

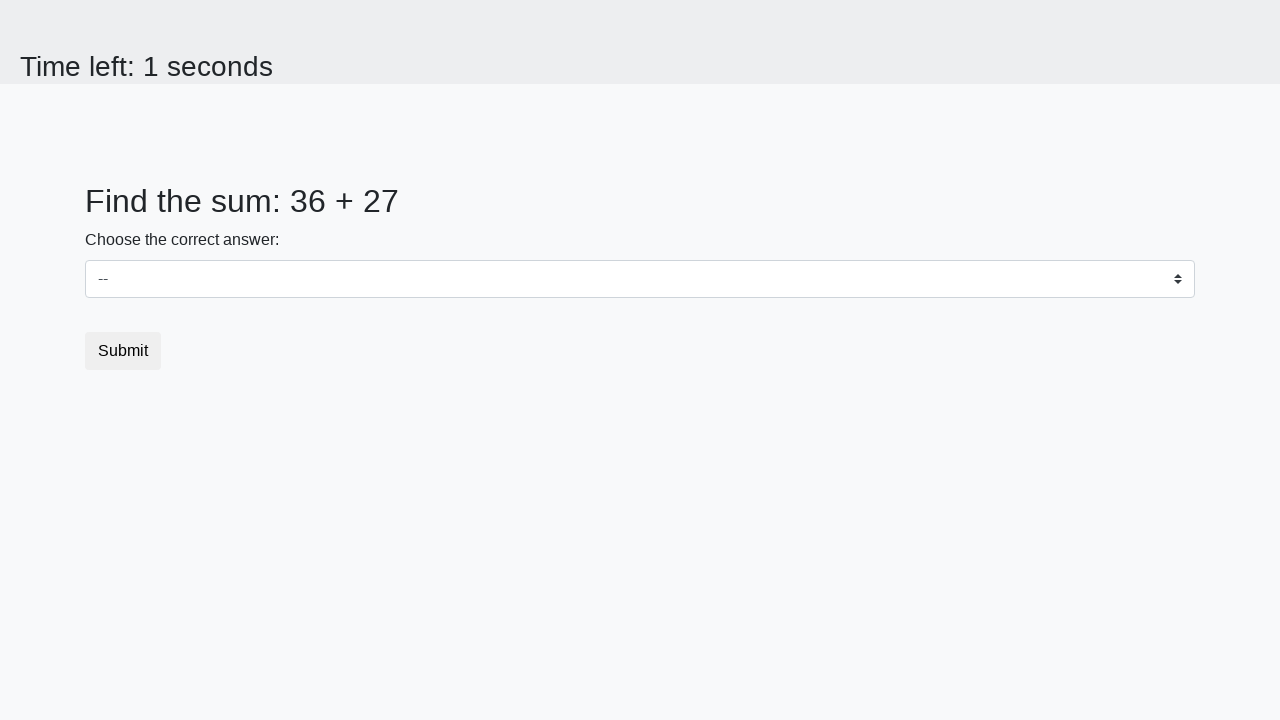